Navigates to Adidas product category pages and verifies the page loads correctly by checking the page title.

Starting URL: https://www.adidas.co.id/pria.html

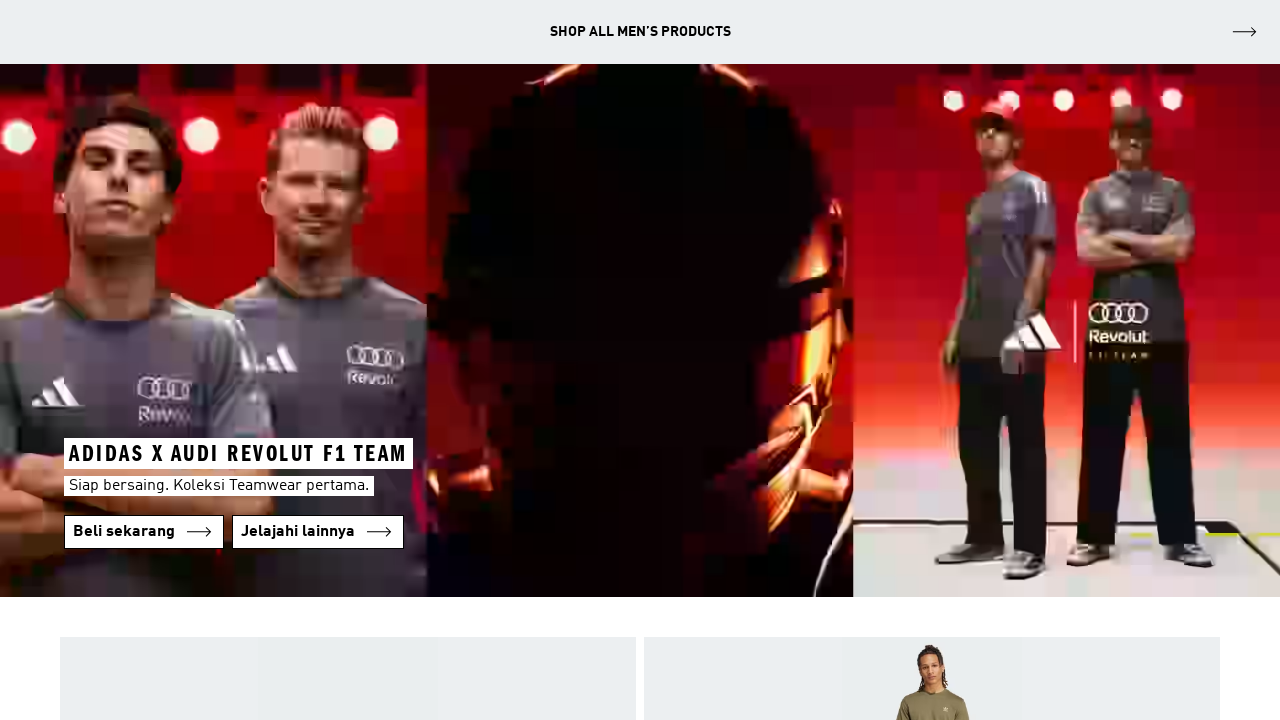

Waited for page to reach domcontentloaded state
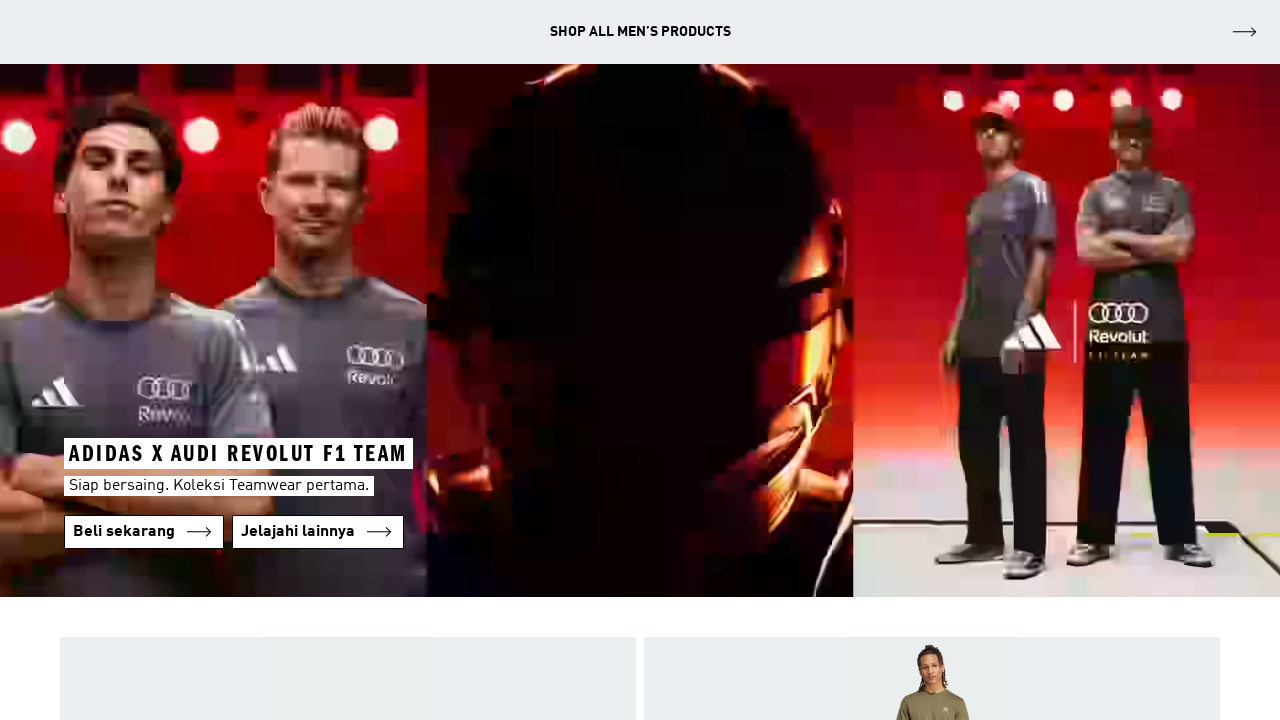

Retrieved page title: Pria | adidas ID
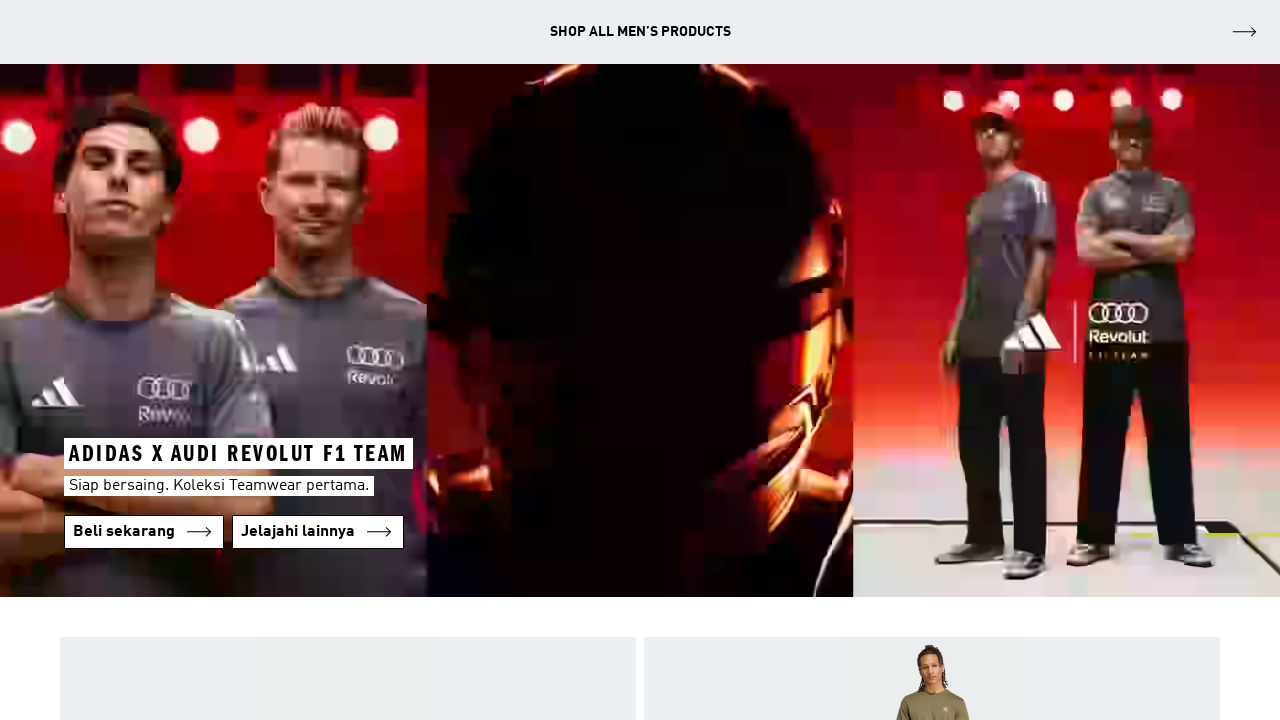

Navigated to Adidas women's category page
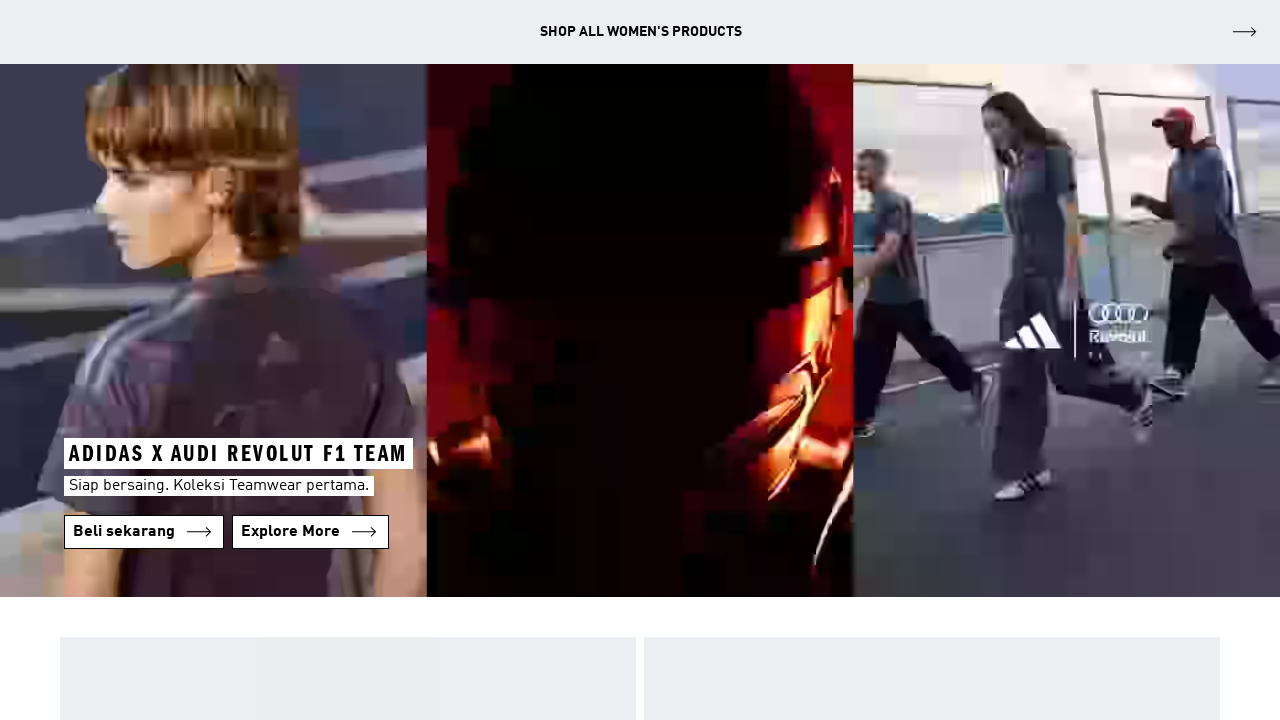

Waited for women's category page to reach domcontentloaded state
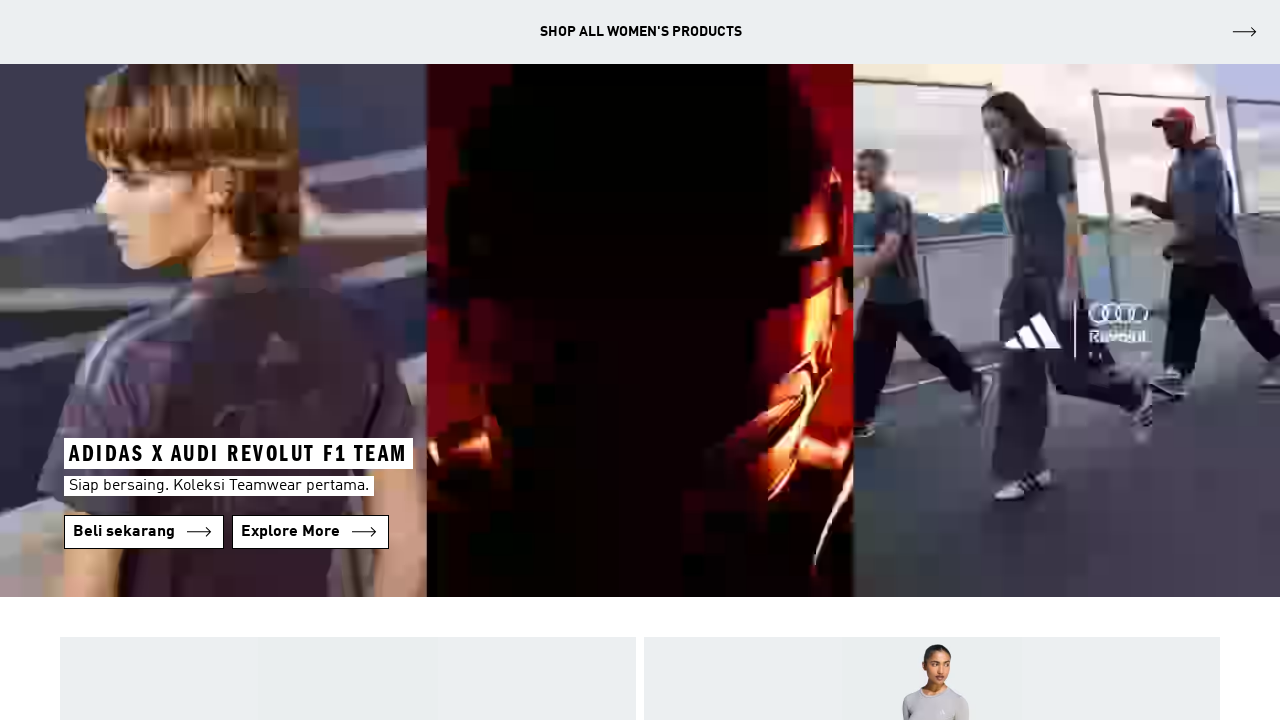

Retrieved women's category page title: Wanita | adidas ID
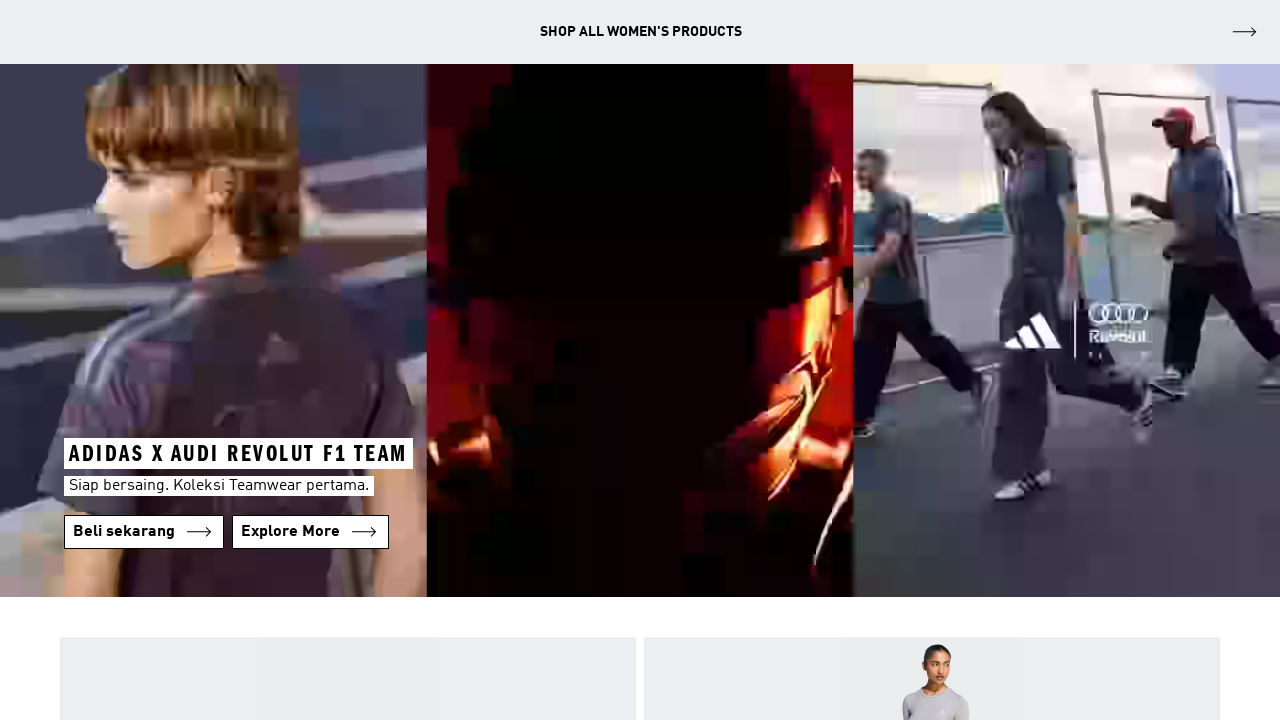

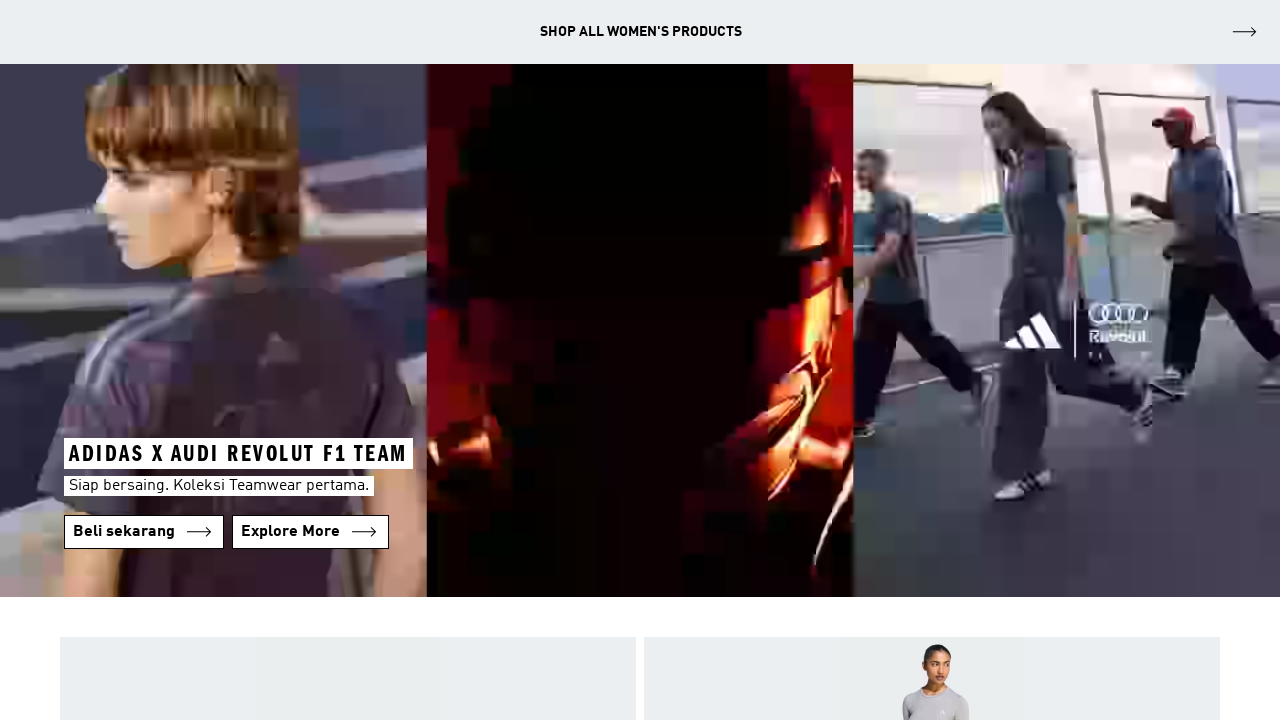